Tests navigation through product links on demoblaze.com, verifies the Log in link exists, then clicks on a specific product (Sony vaio i5)

Starting URL: https://www.demoblaze.com/index.html

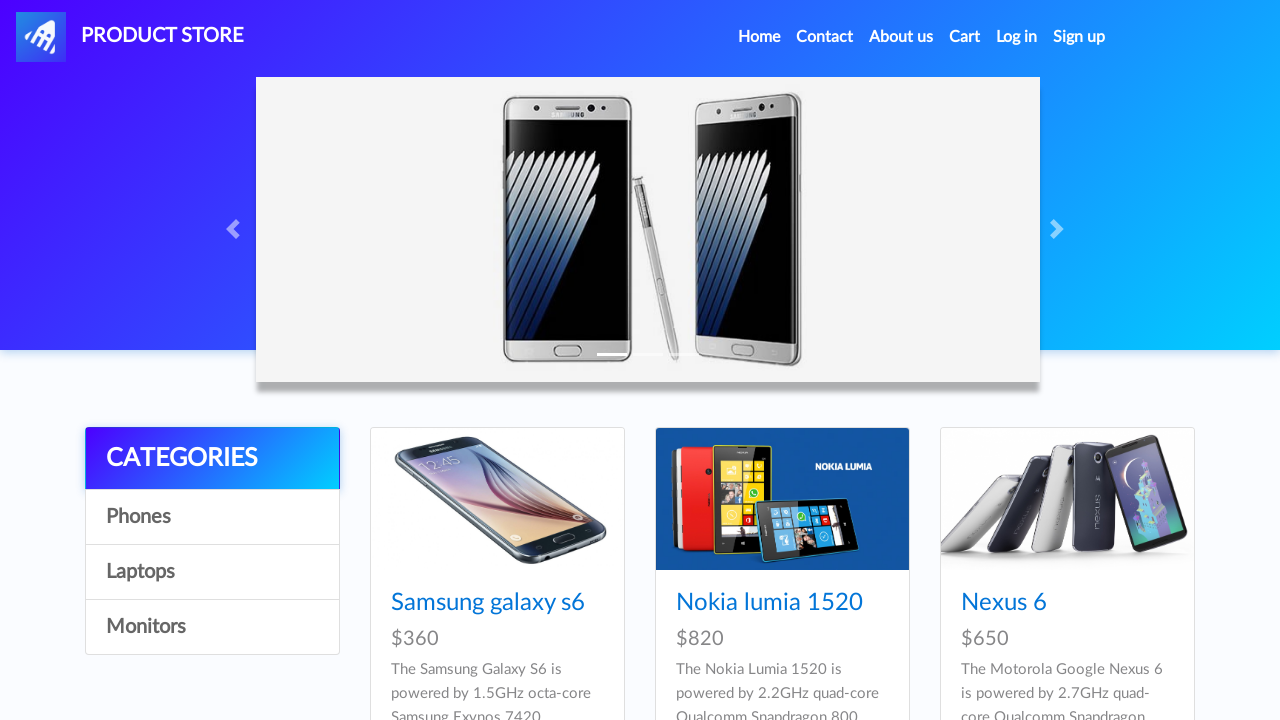

Waited for links to load on demoblaze.com
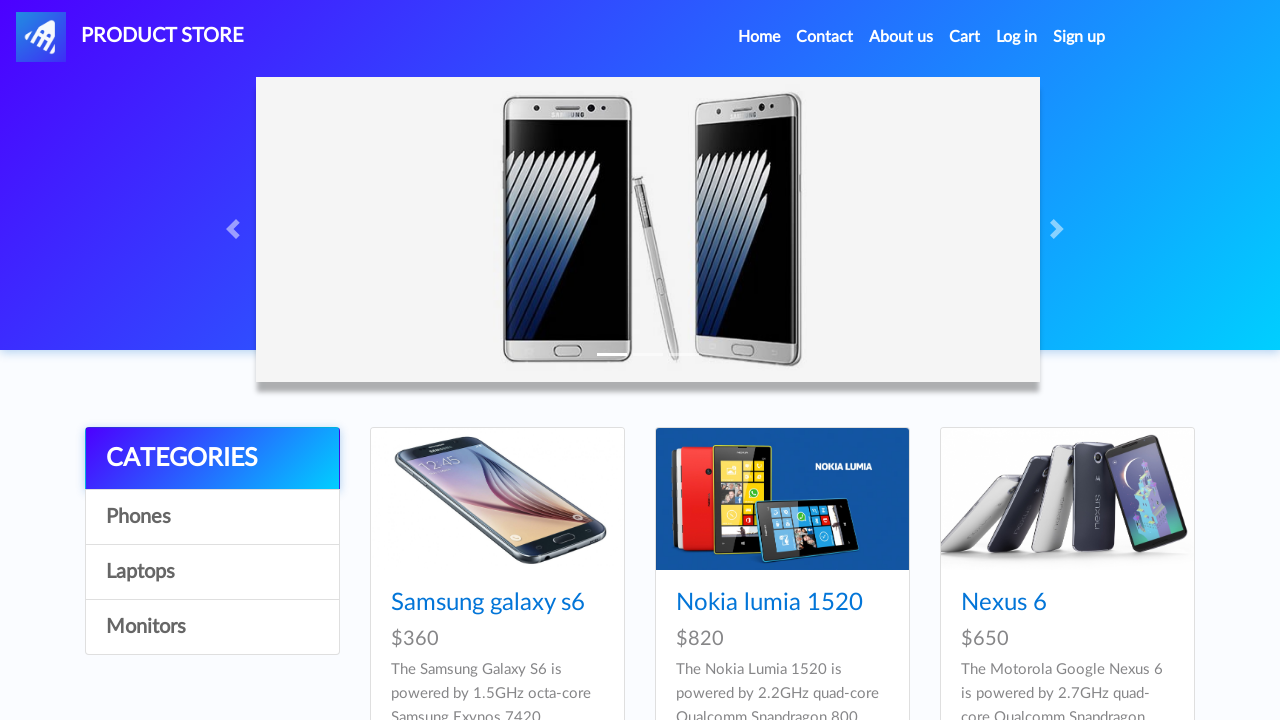

Waited for product links to load in products section
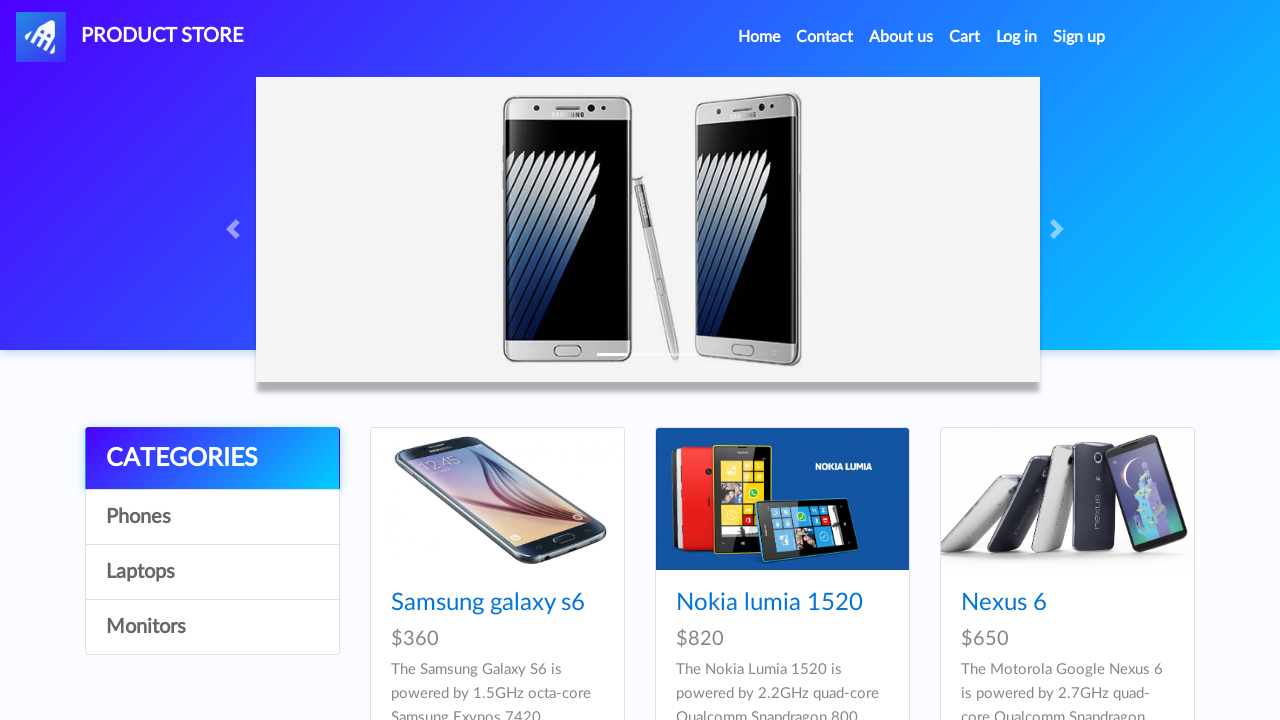

Retrieved all product links from the products section
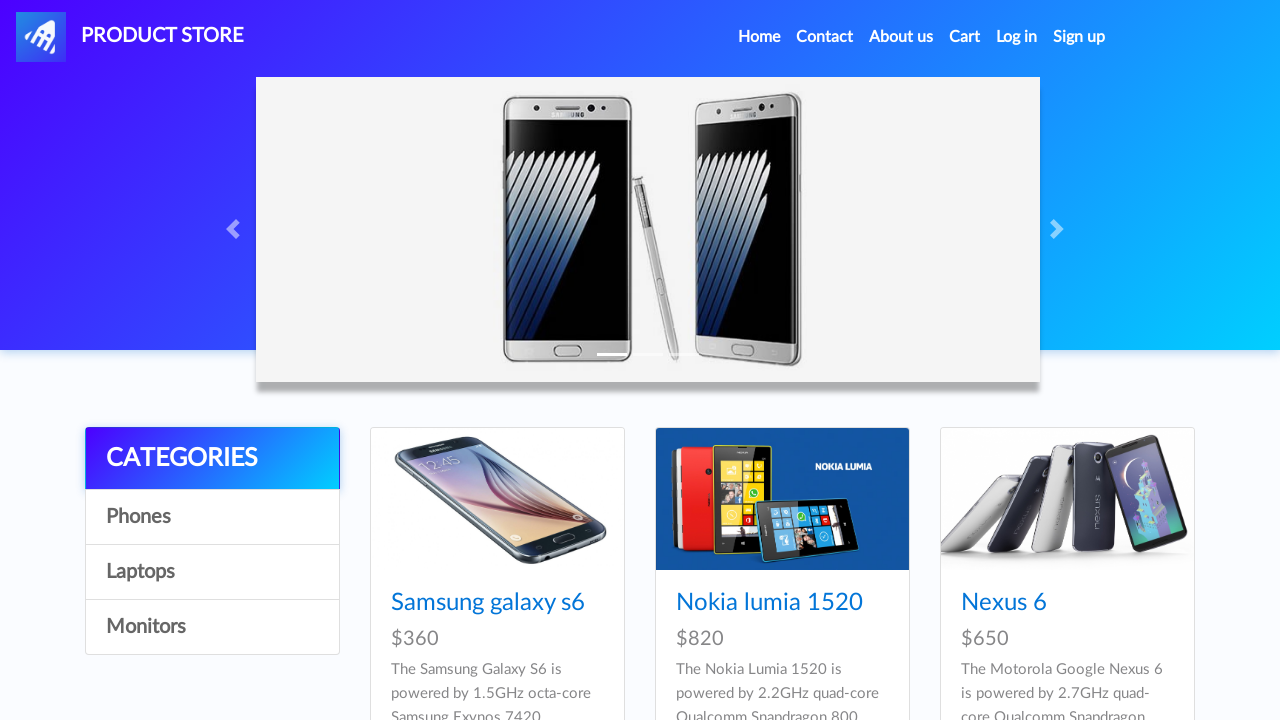

Clicked on Sony vaio i5 product link
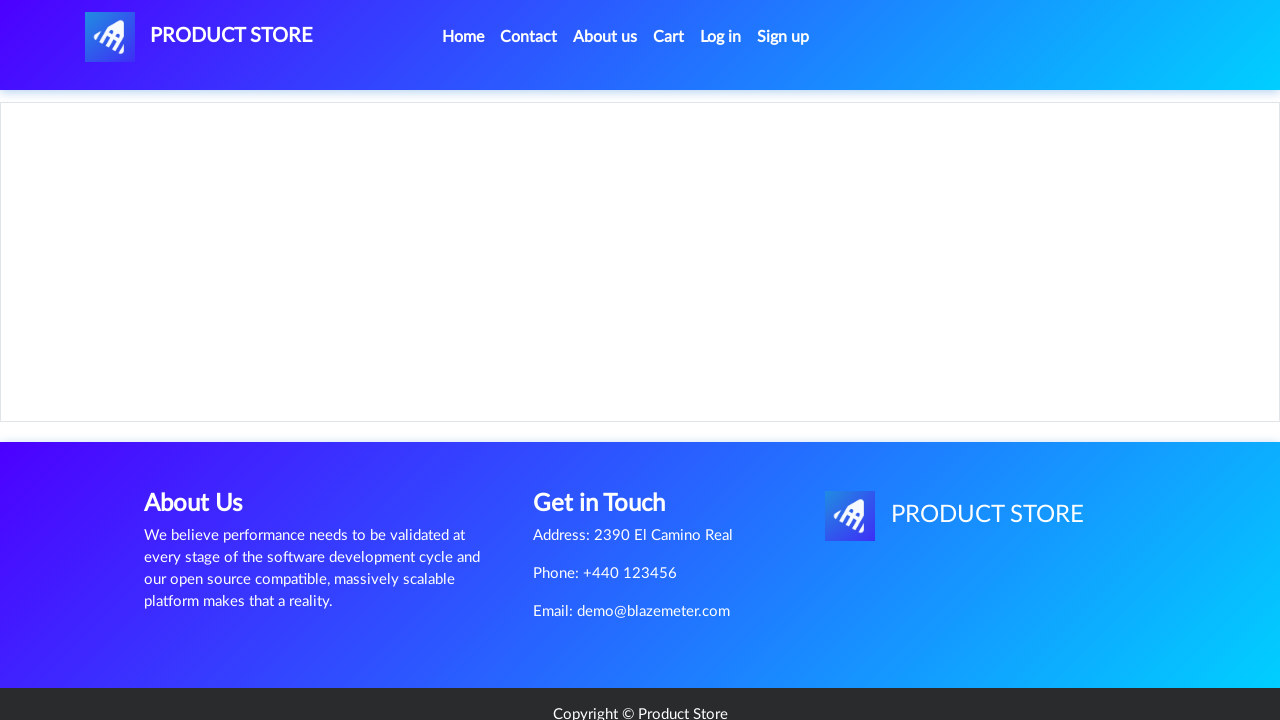

Verified Sony vaio i5 product heading is visible on product details page
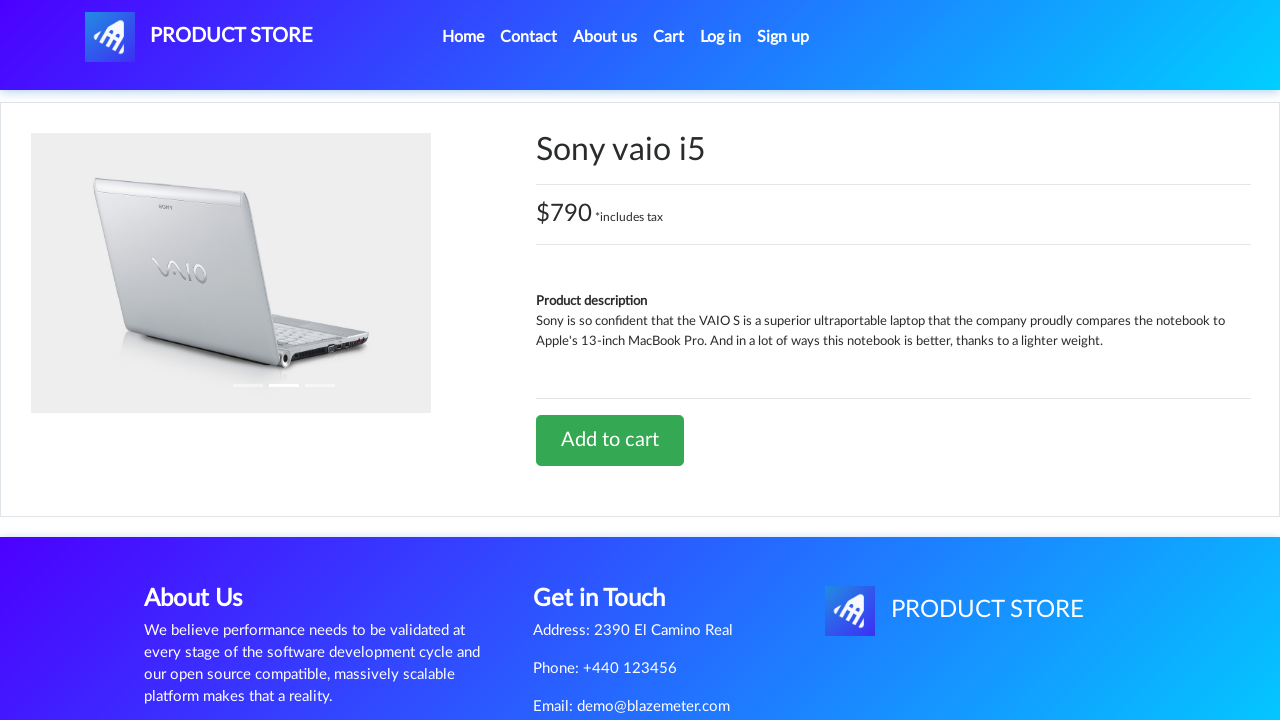

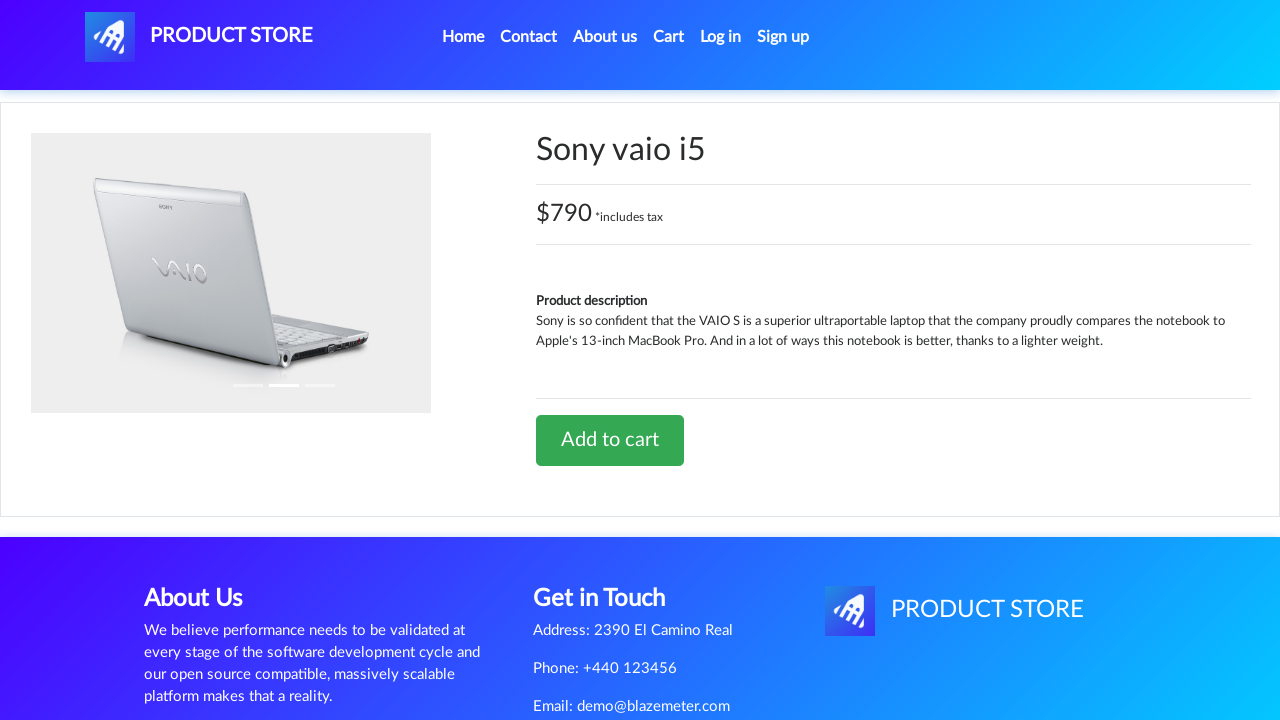